Tests the registration form by filling in the first name and email fields using Actions class

Starting URL: https://naveenautomationlabs.com/opencart/index.php?route=account/register

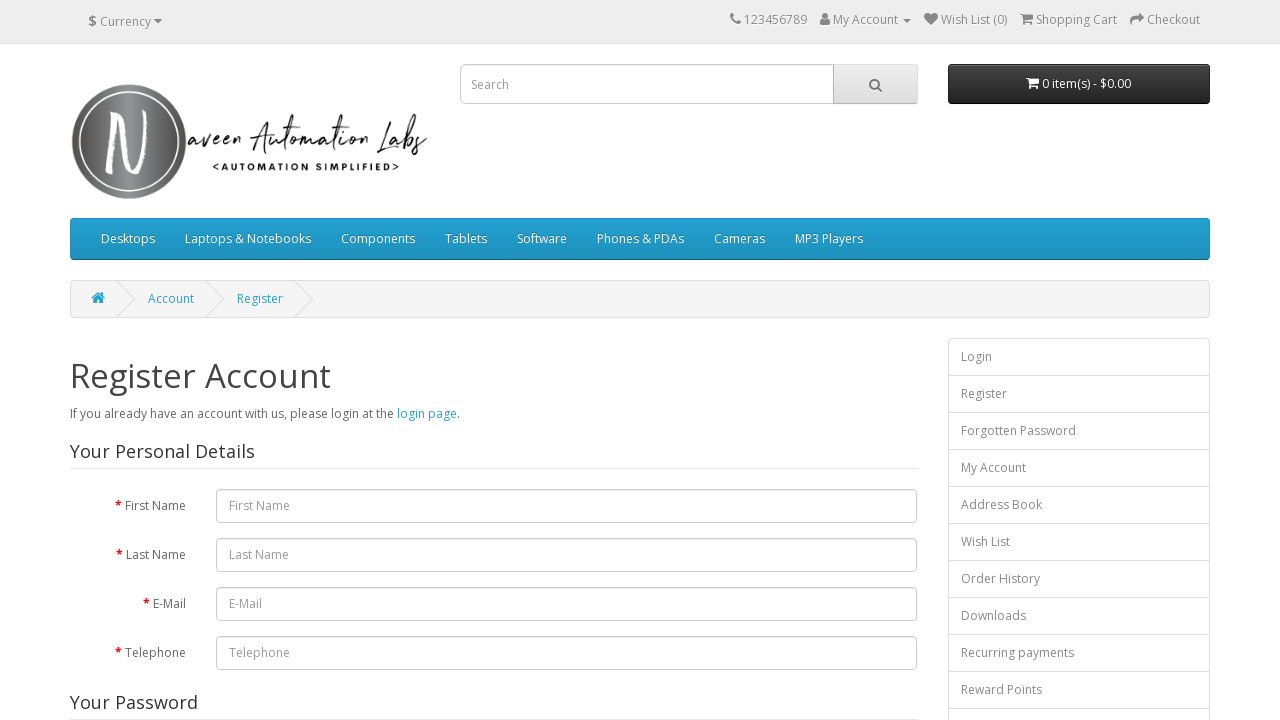

Filled first name field with 'Annie' on #input-firstname
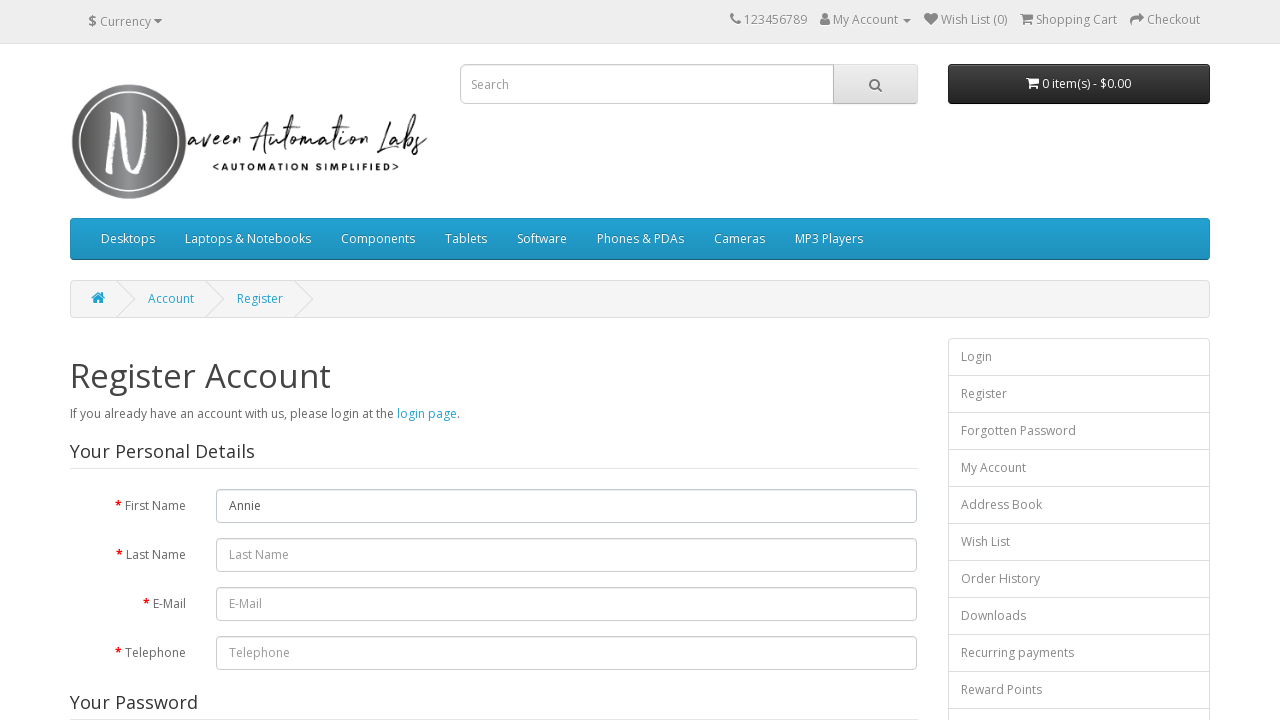

Filled email field with 'Veda@gmail.com' on #input-email
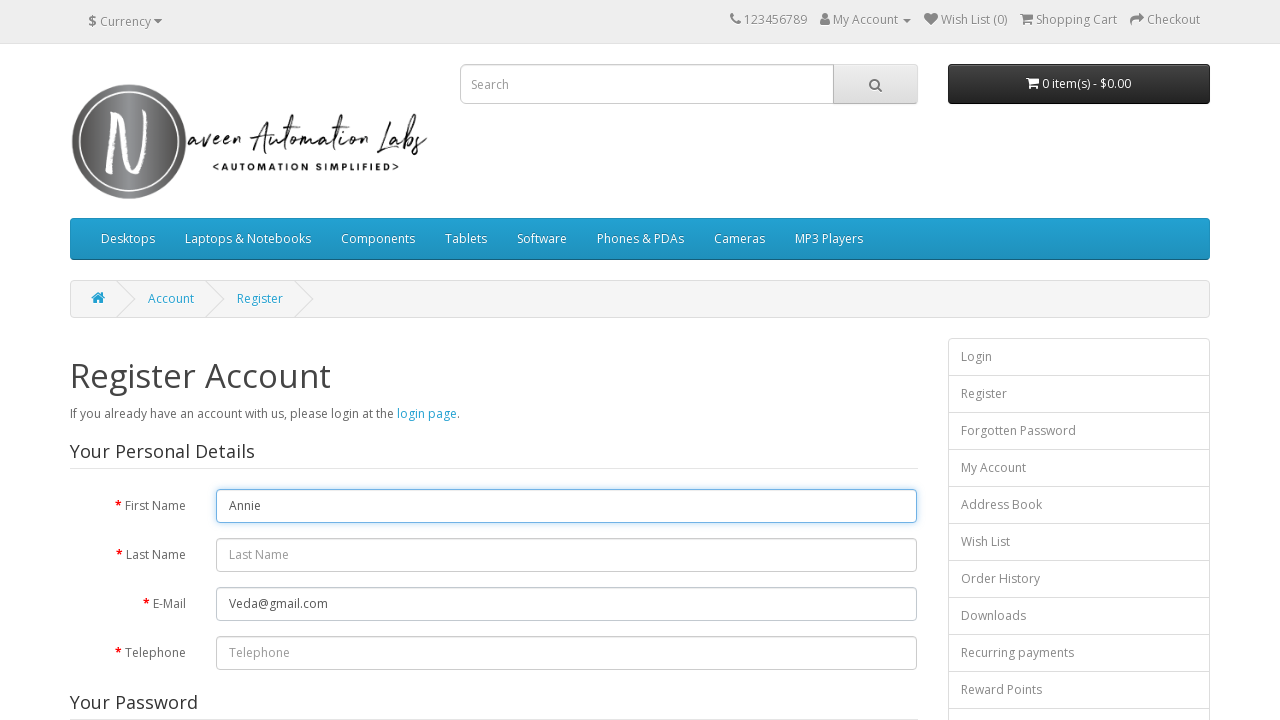

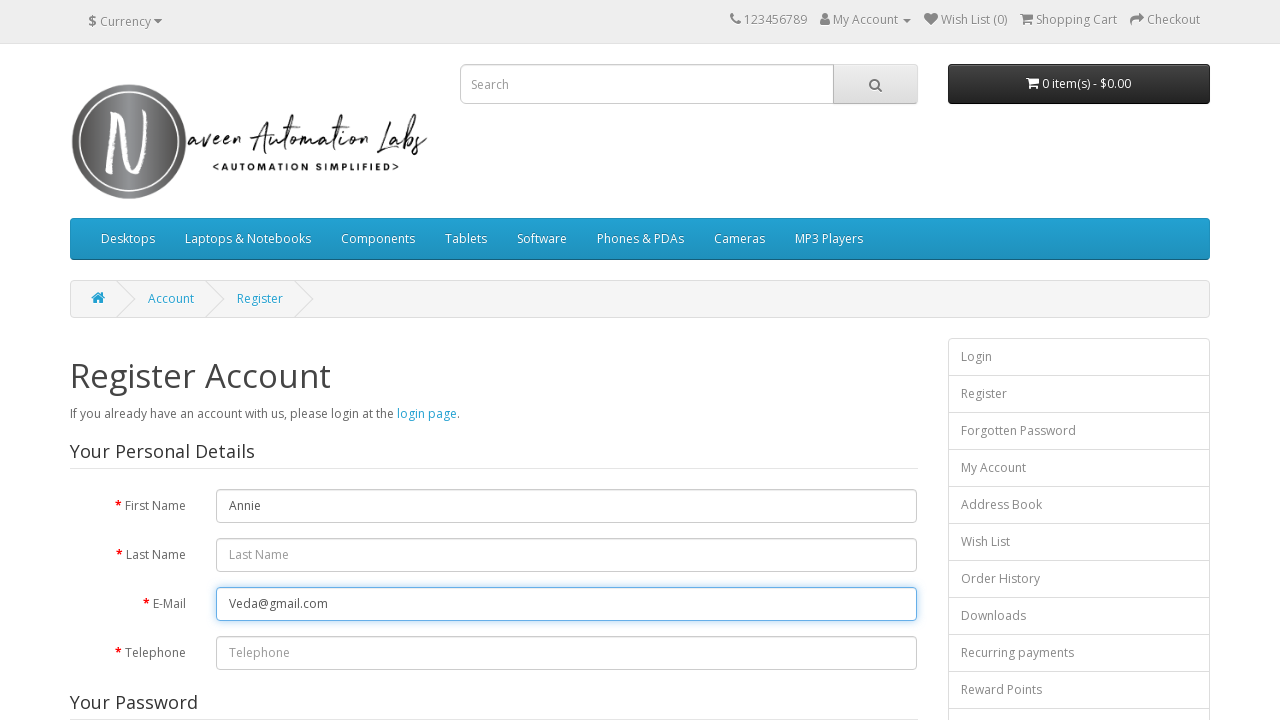